Tests the text box form on DemoQA by filling in name, email, current address, and permanent address fields, then submitting the form.

Starting URL: https://demoqa.com/text-box

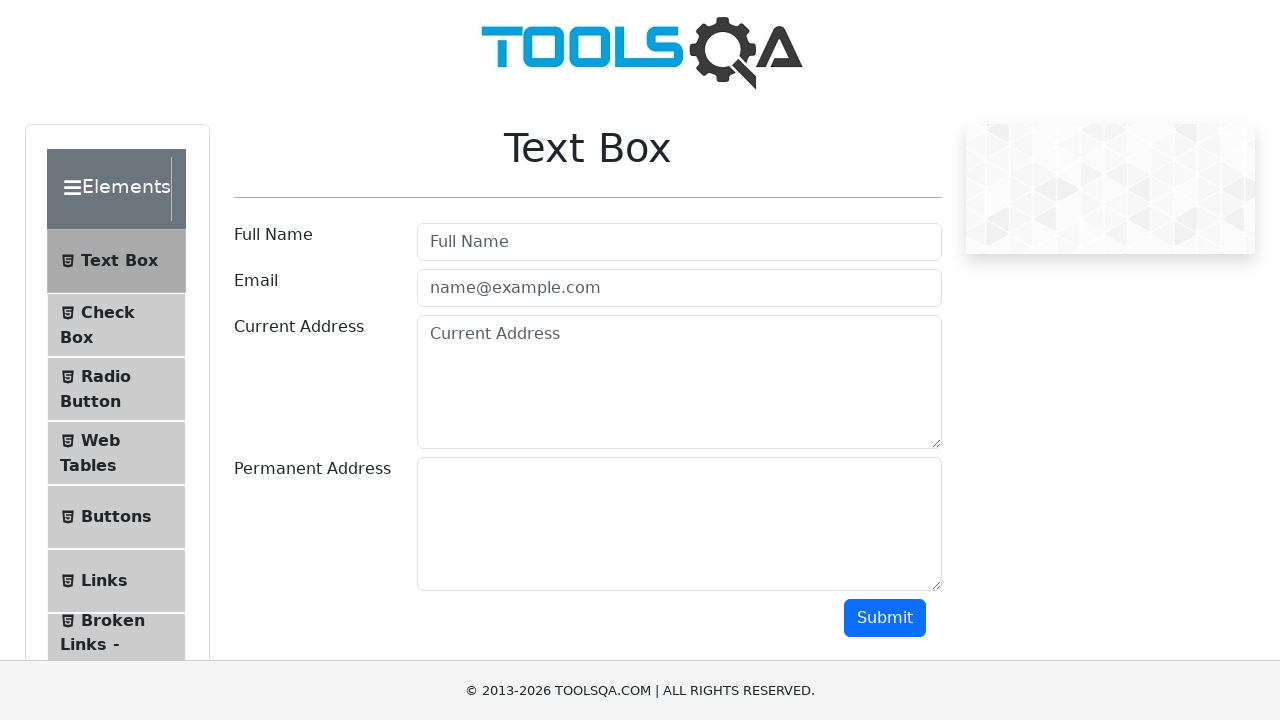

Filled name field with 'anggy' on #userName
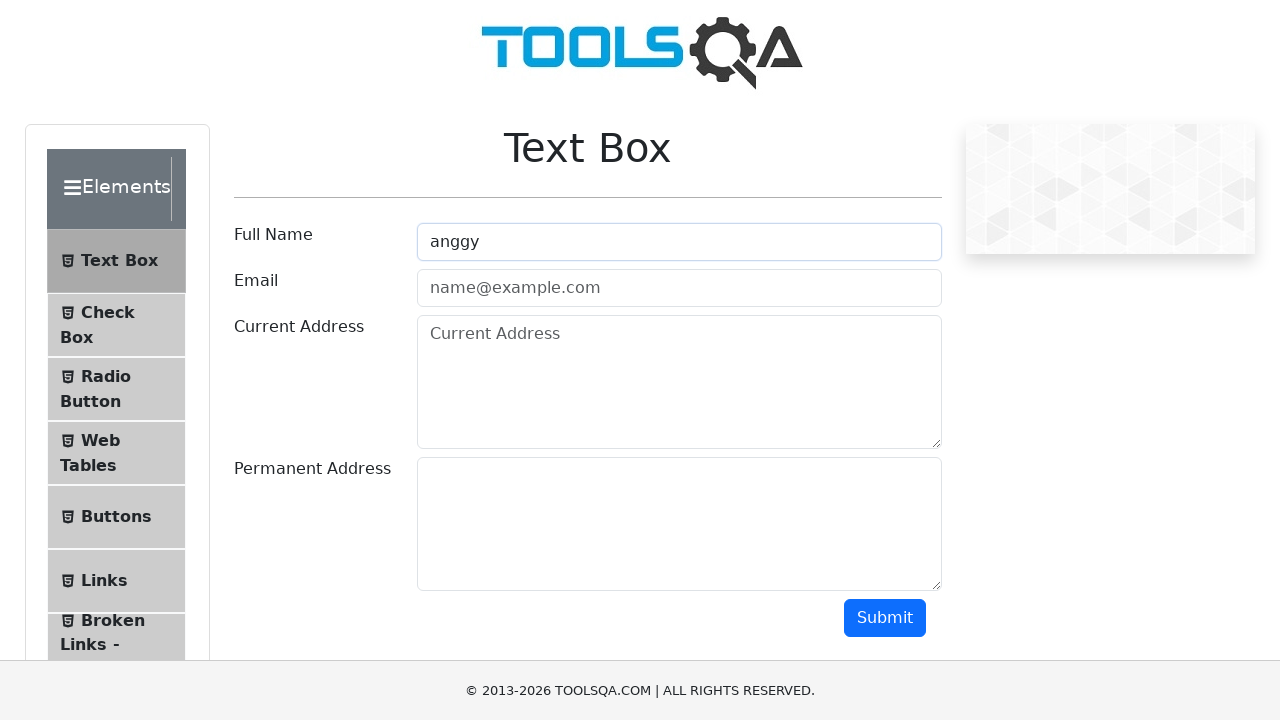

Filled email field with 'Ang8@gmail.com' on #userEmail
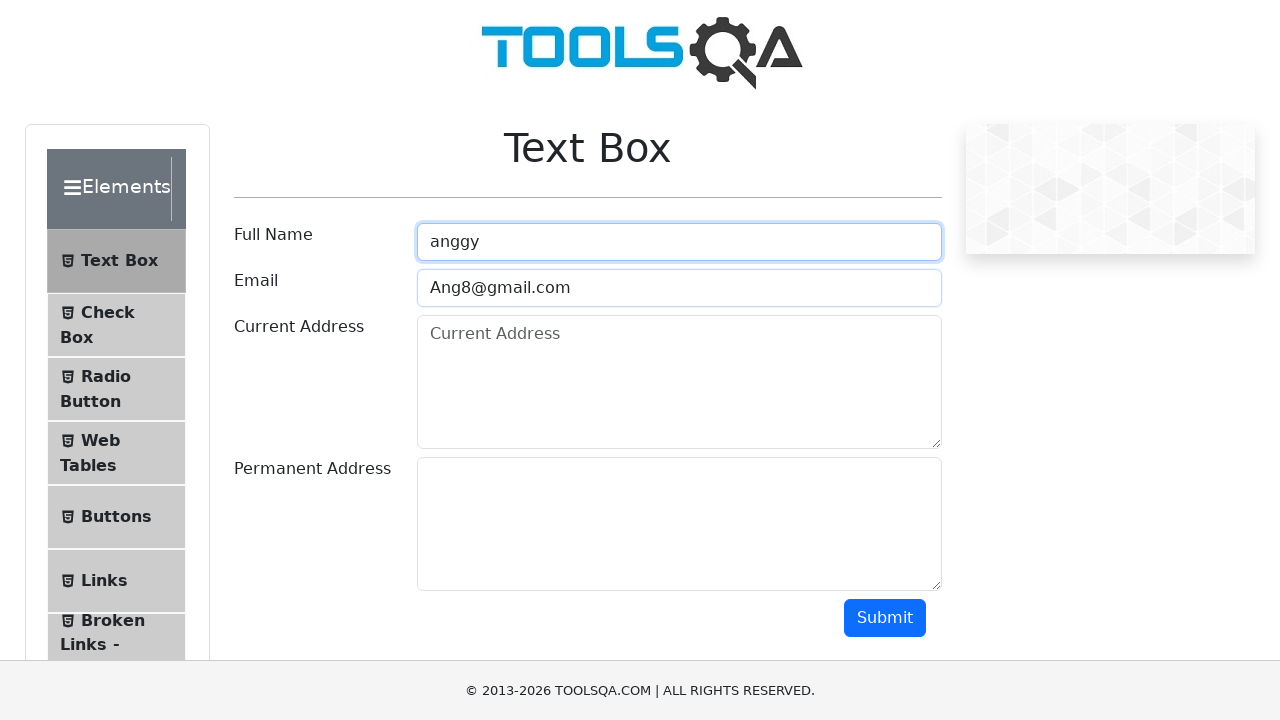

Filled current address field with 'suiza' on #currentAddress
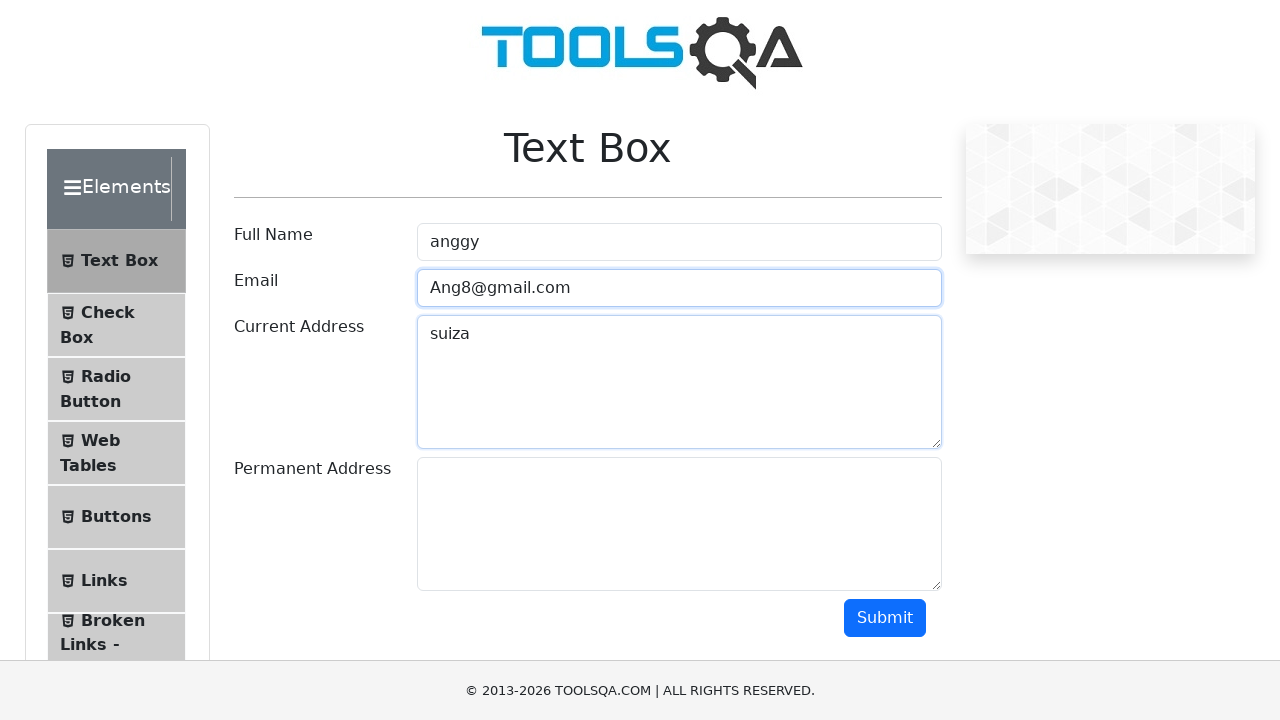

Filled permanent address field with 'cualquier cosa' on #permanentAddress
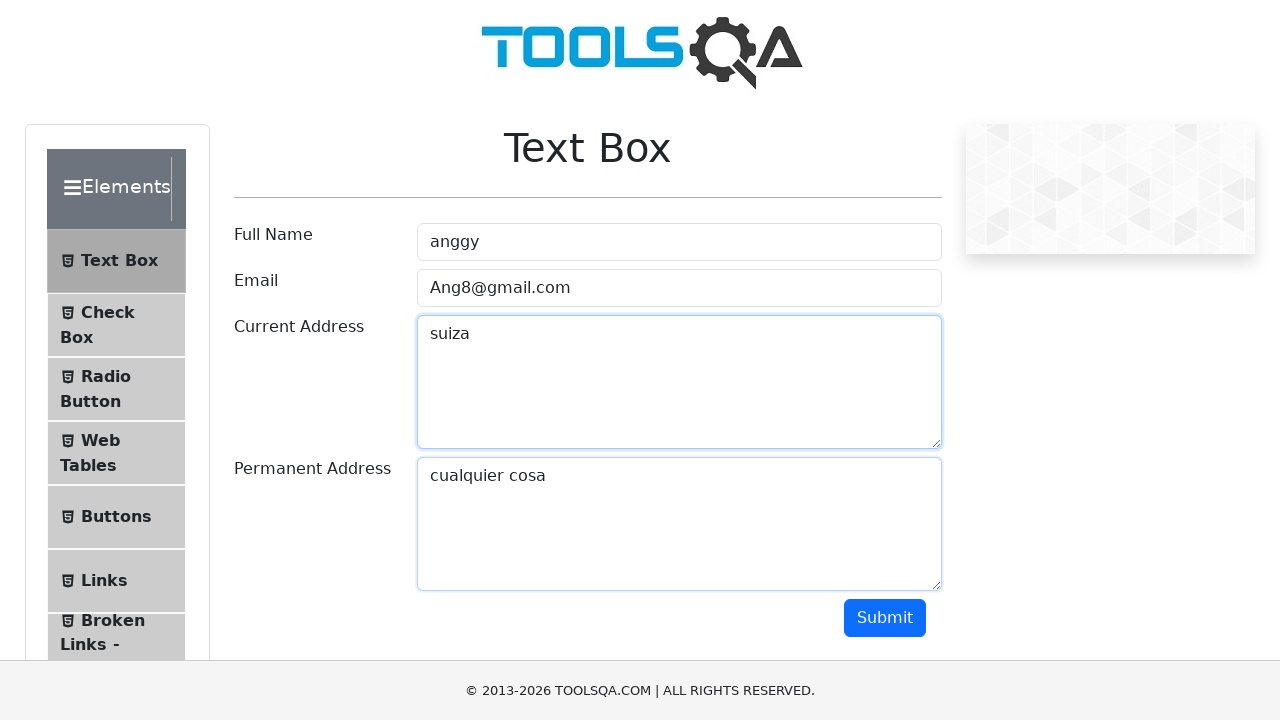

Clicked submit button to submit the form at (885, 618) on #submit
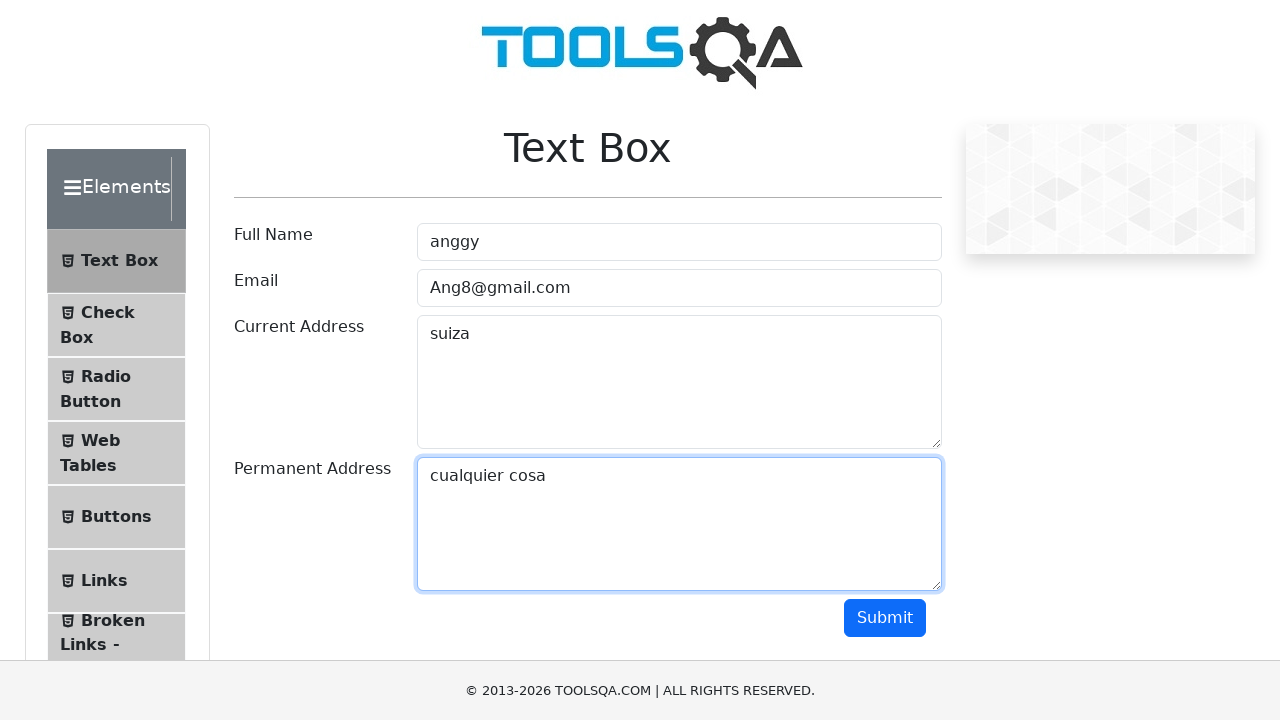

Form submission confirmed - output section appeared
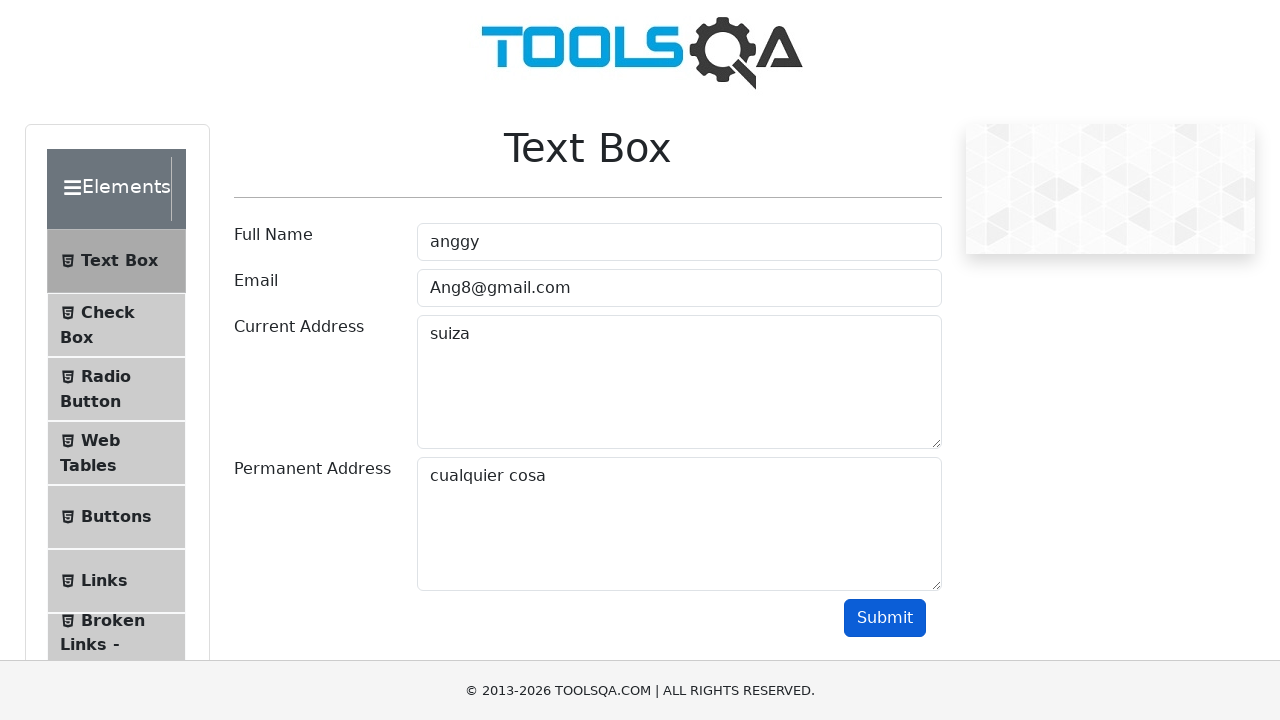

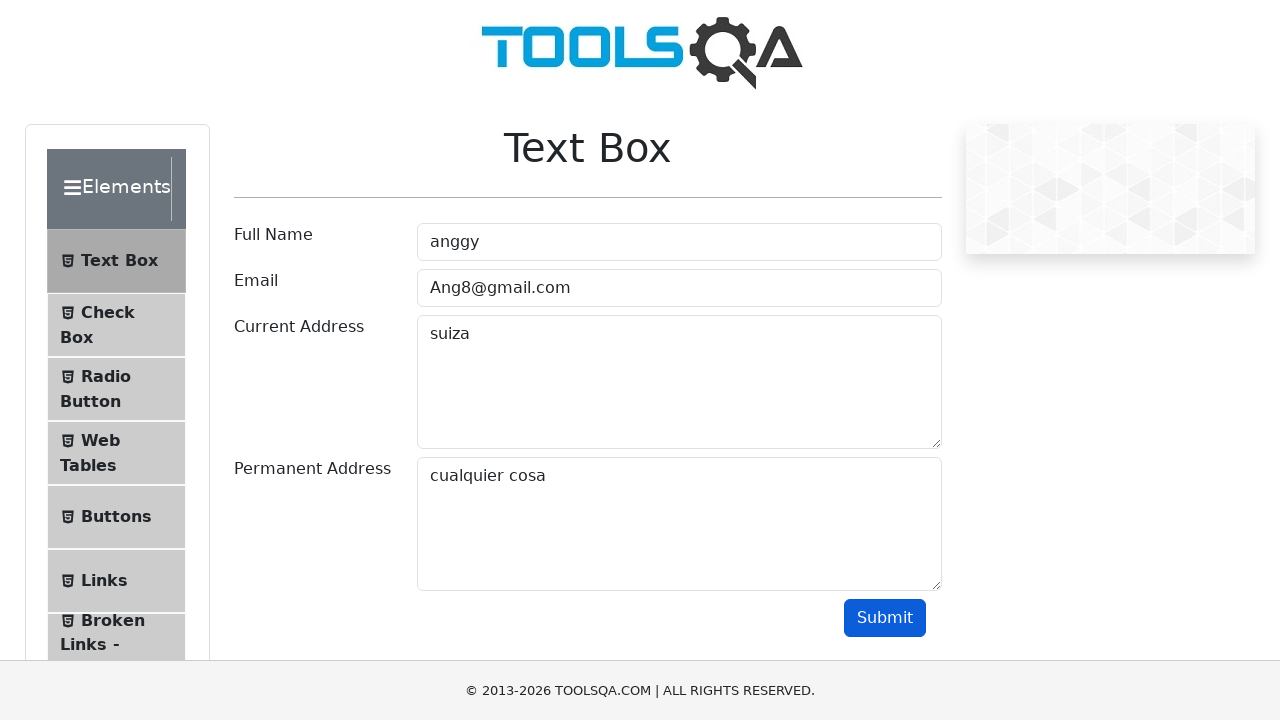